Tests a form submission exercise by extracting a hidden value from an element attribute, calculating a mathematical result, filling in the answer, checking required checkboxes/radio buttons, and submitting the form.

Starting URL: http://suninjuly.github.io/get_attribute.html

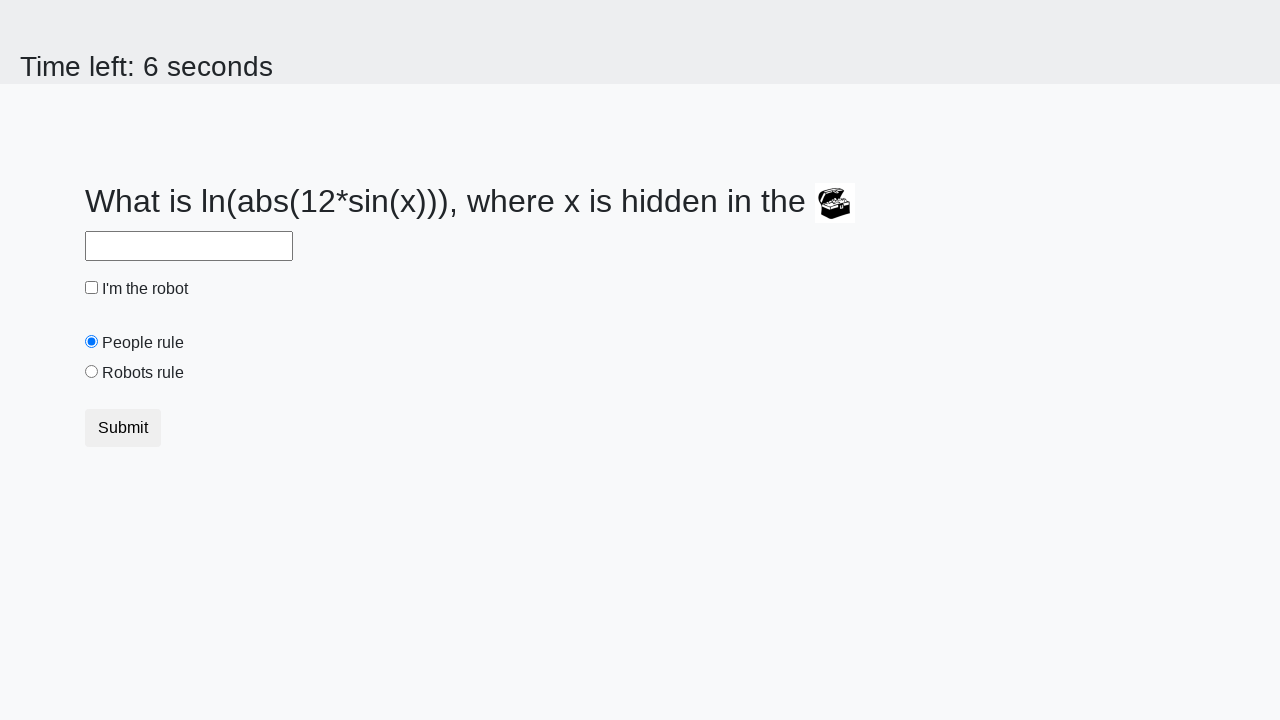

Located the treasure element with hidden value
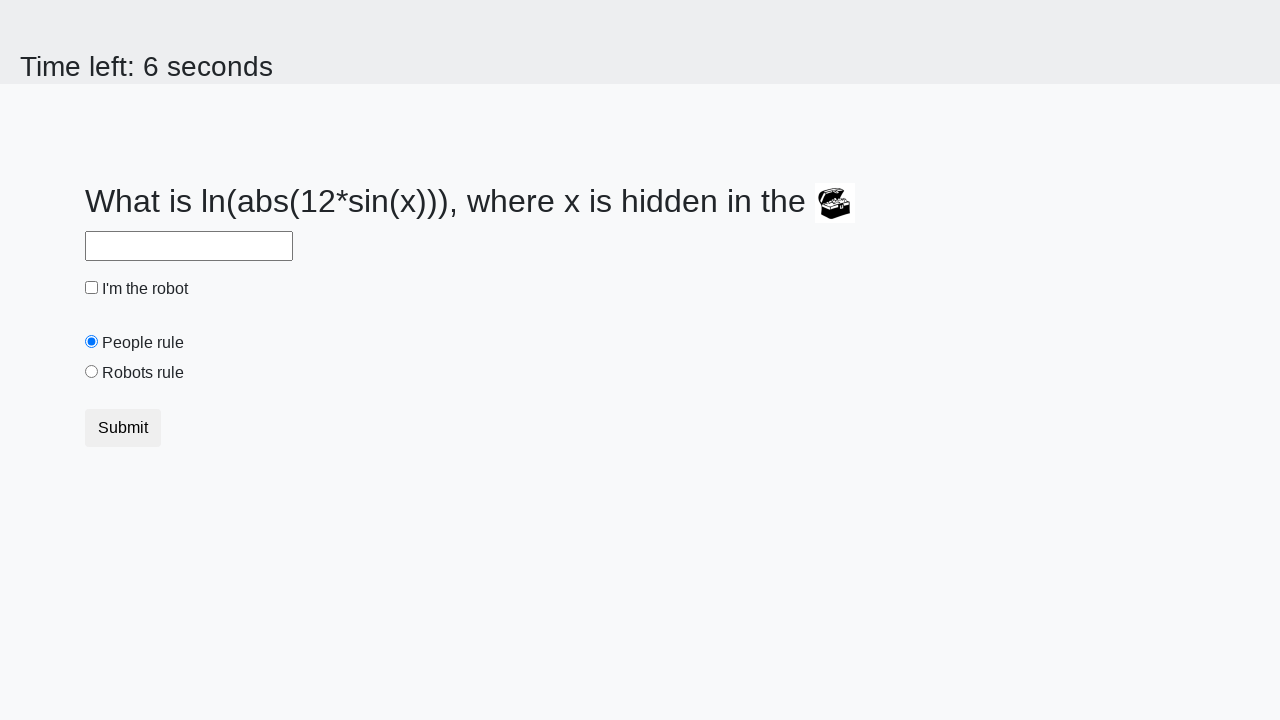

Extracted hidden valuex attribute from treasure element
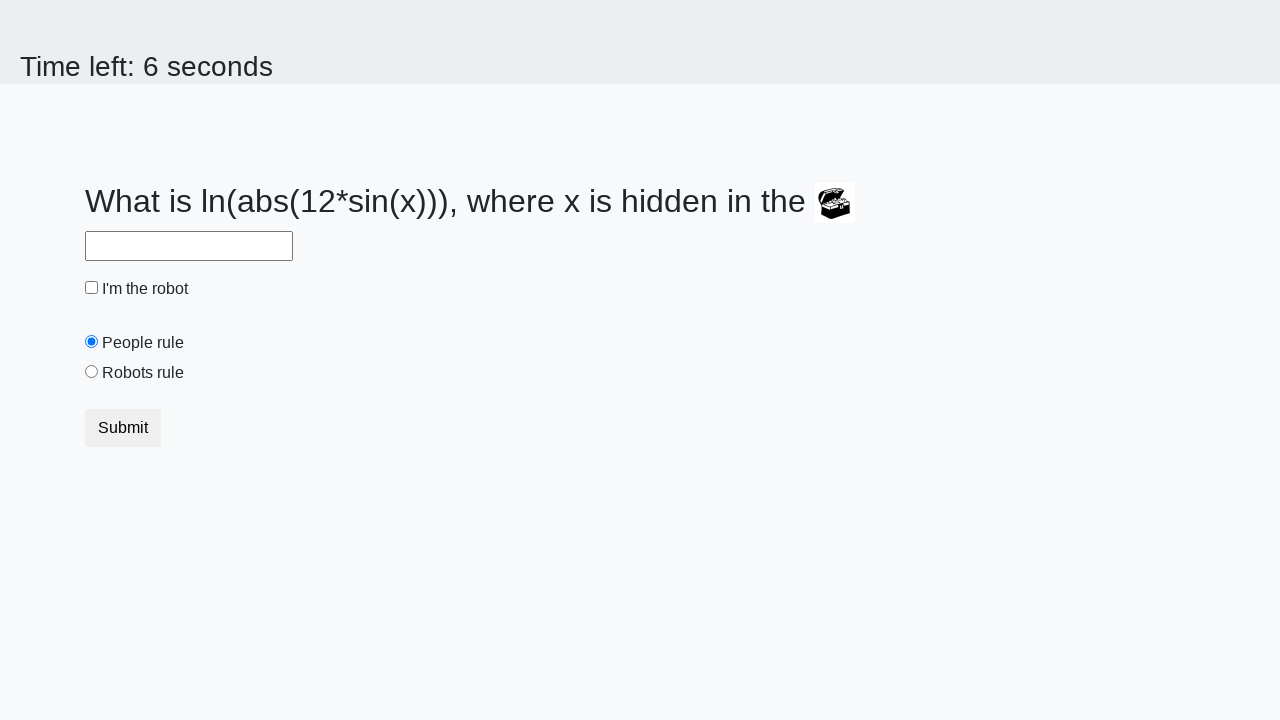

Calculated mathematical result using formula: log(abs(12*sin(x)))
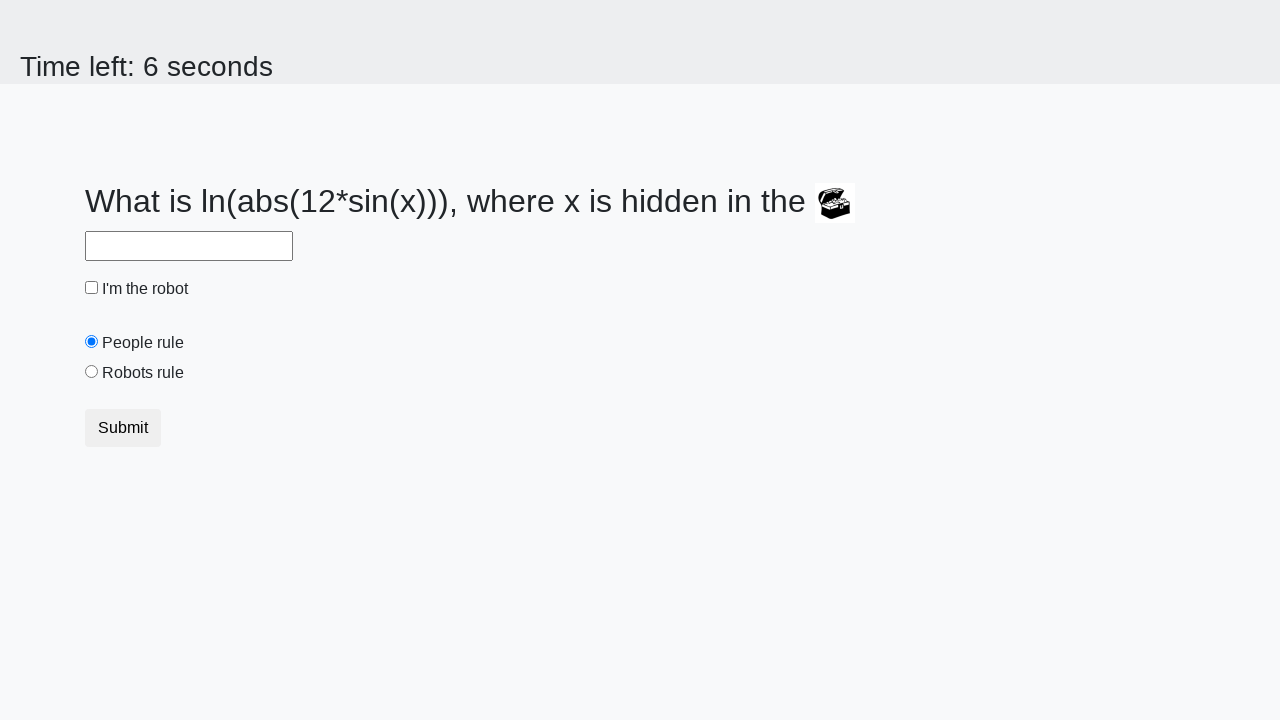

Filled answer field with calculated value on #answer
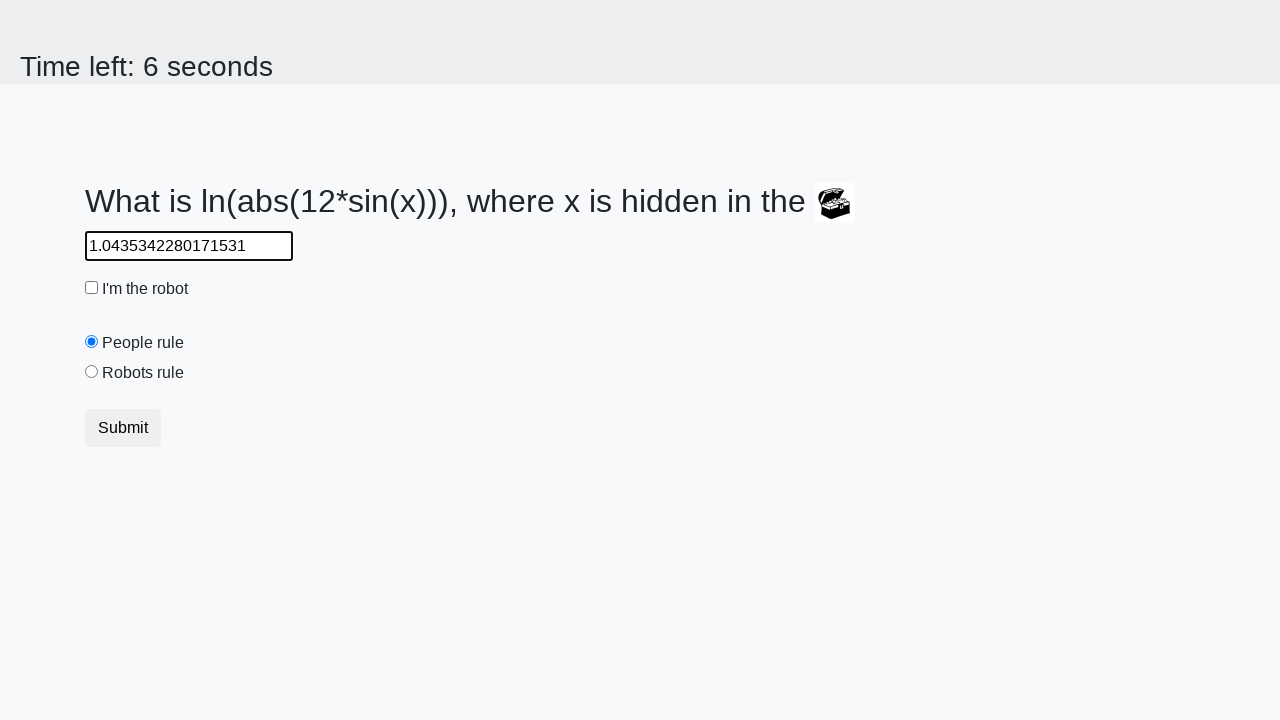

Checked the robot checkbox at (92, 288) on #robotCheckbox
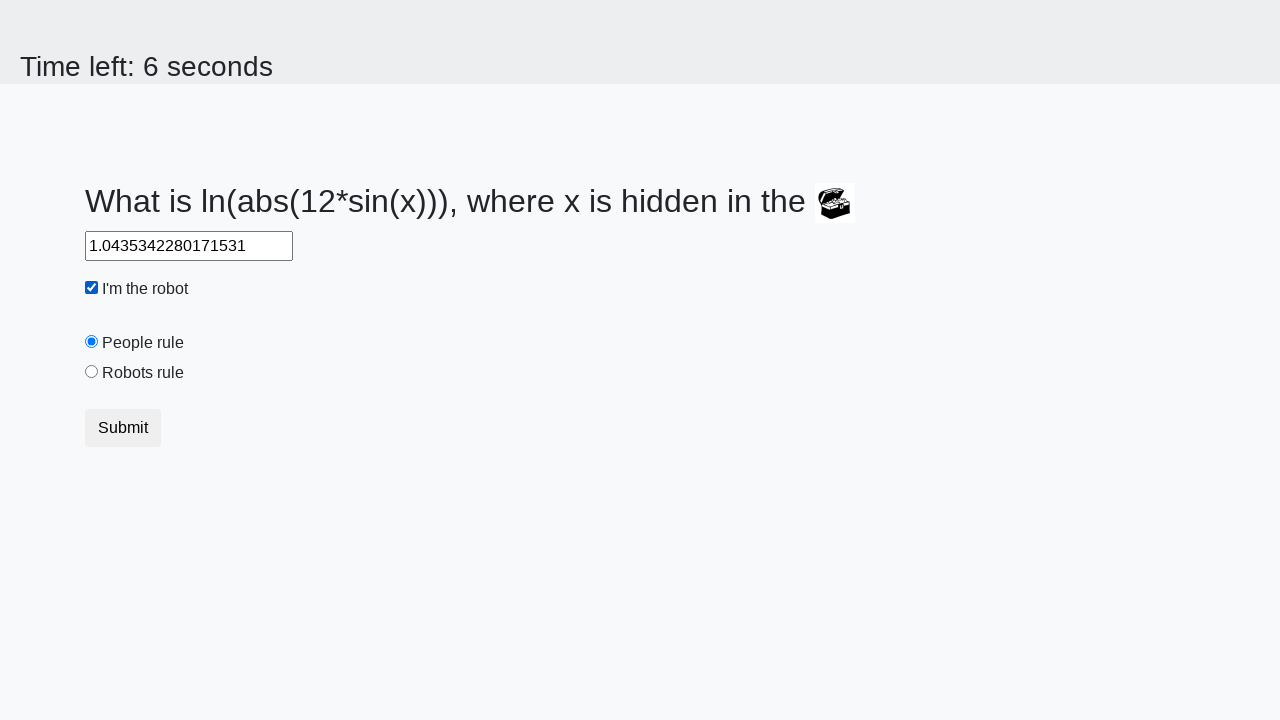

Selected the robots rule radio button at (92, 372) on #robotsRule
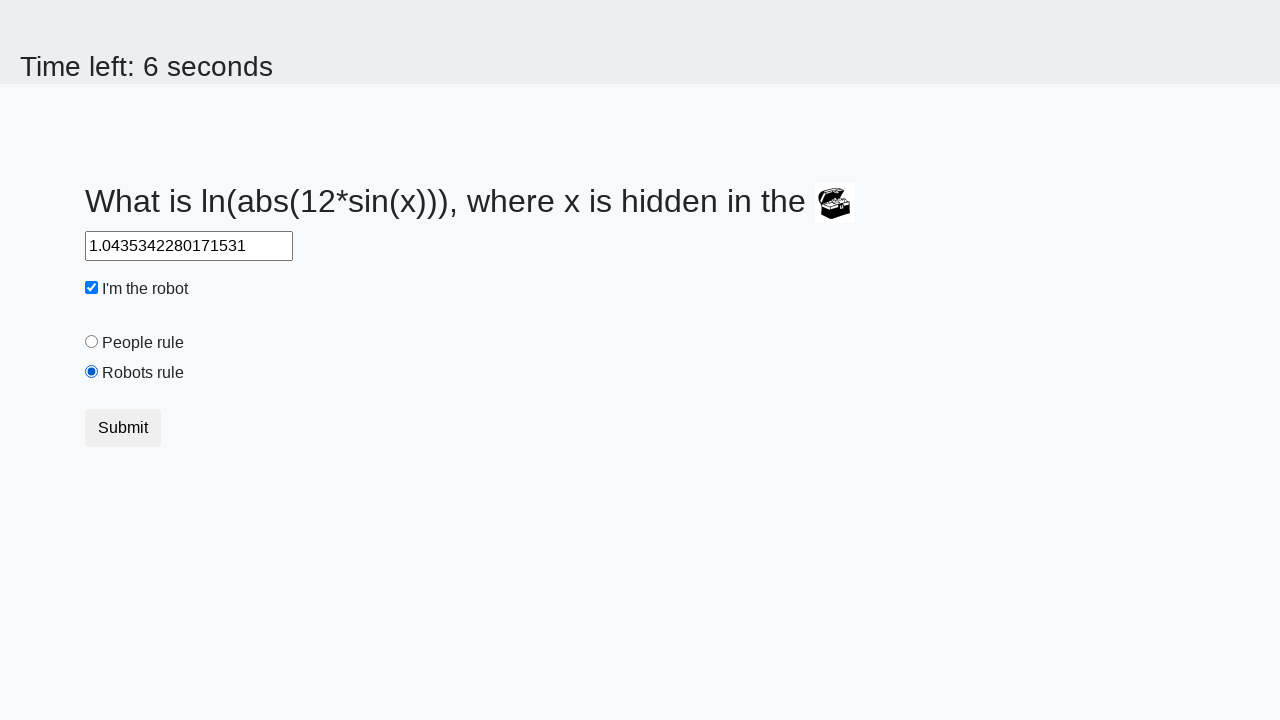

Submitted the form by clicking submit button at (123, 428) on button.btn
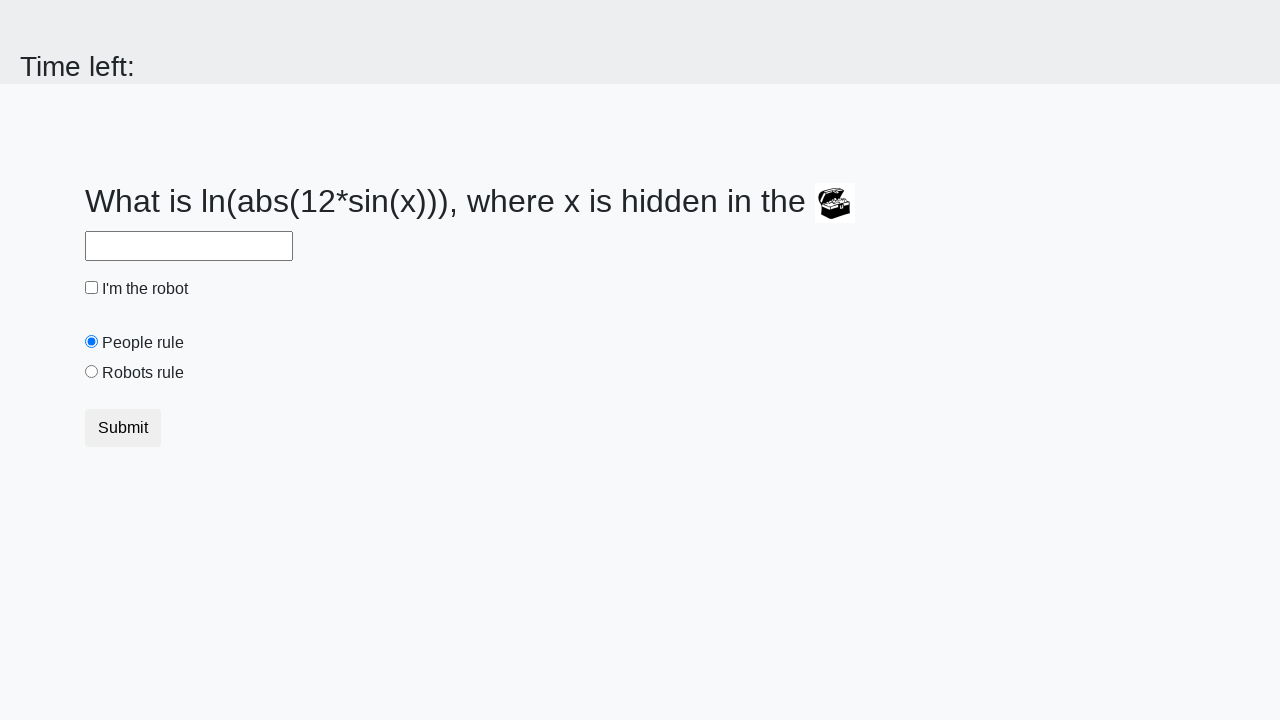

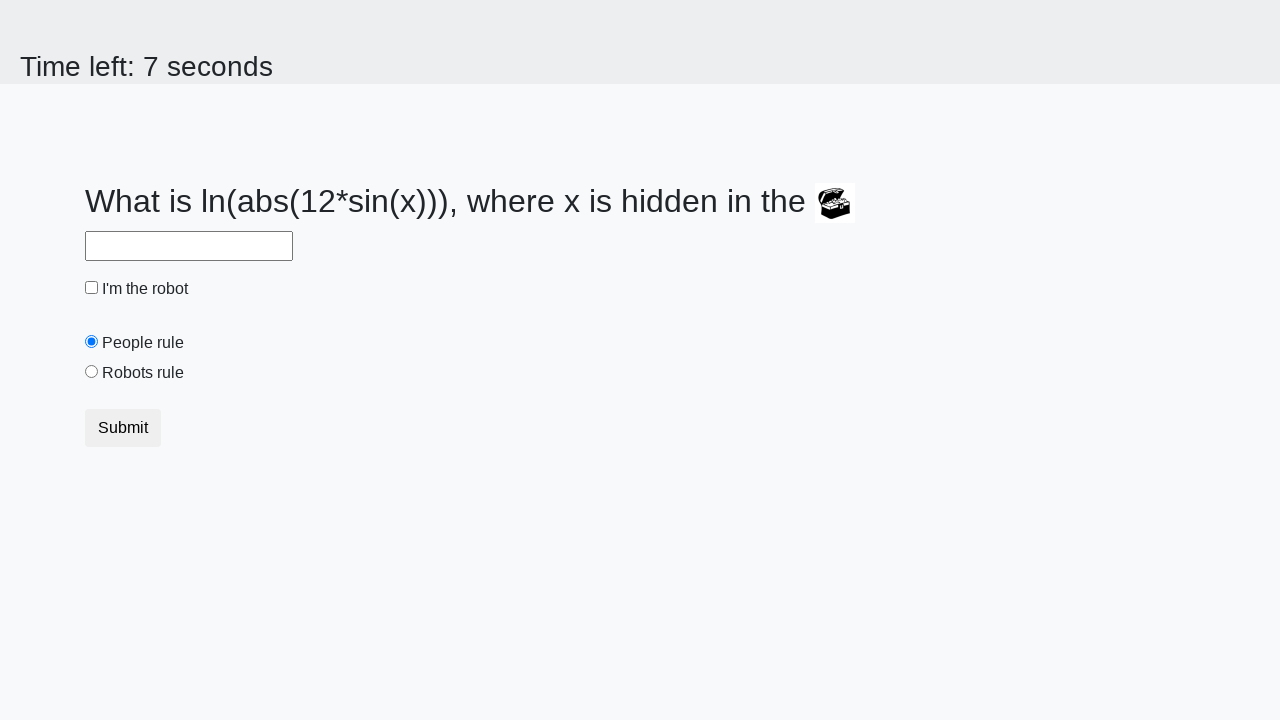